Navigates through the Selenium documentation sidebar menu by clicking on different documentation sections including Overview, WebDriver, Selenium Manager, Grid, IE Driver Server, IDE, Test Practices, Legacy, and About pages.

Starting URL: https://www.selenium.dev/documentation/

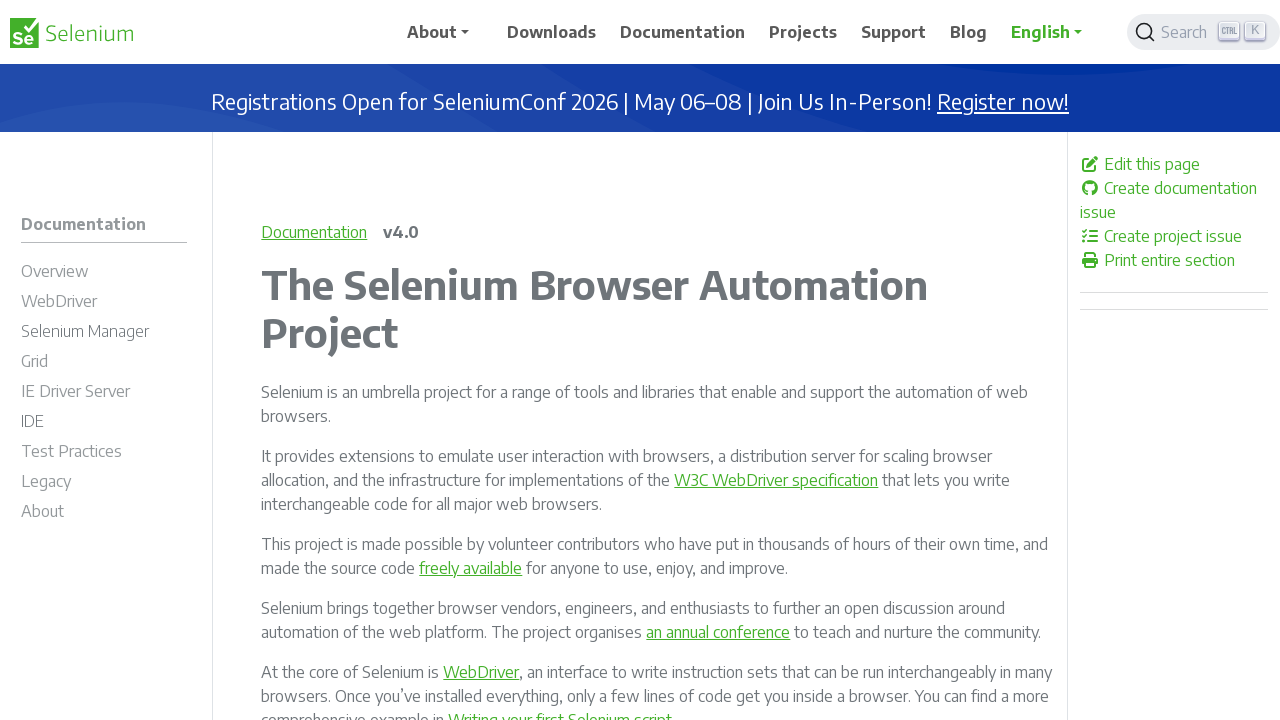

Clicked on Overview menu item in Selenium documentation sidebar at (104, 274) on //*[@id="m-documentationoverview"]
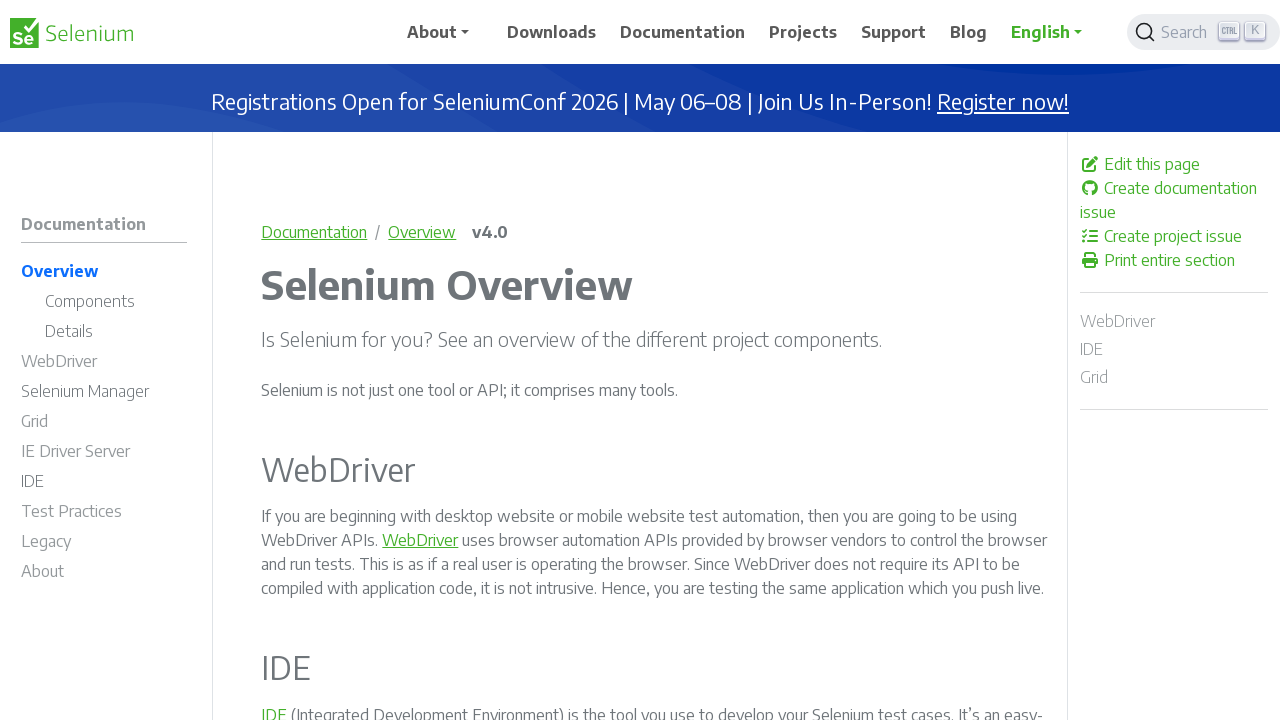

Waited for Overview page to load
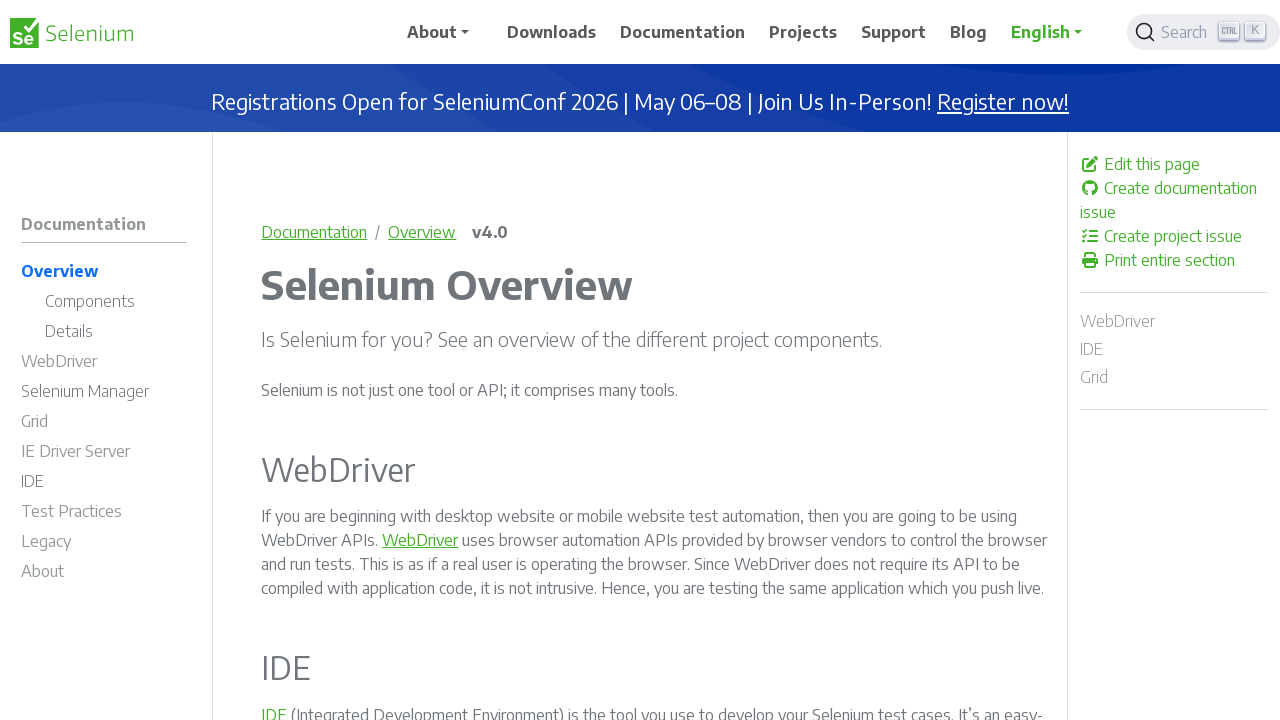

Clicked on WebDriver menu item in Selenium documentation sidebar at (104, 364) on xpath=//*[@id='m-documentationwebdriver']
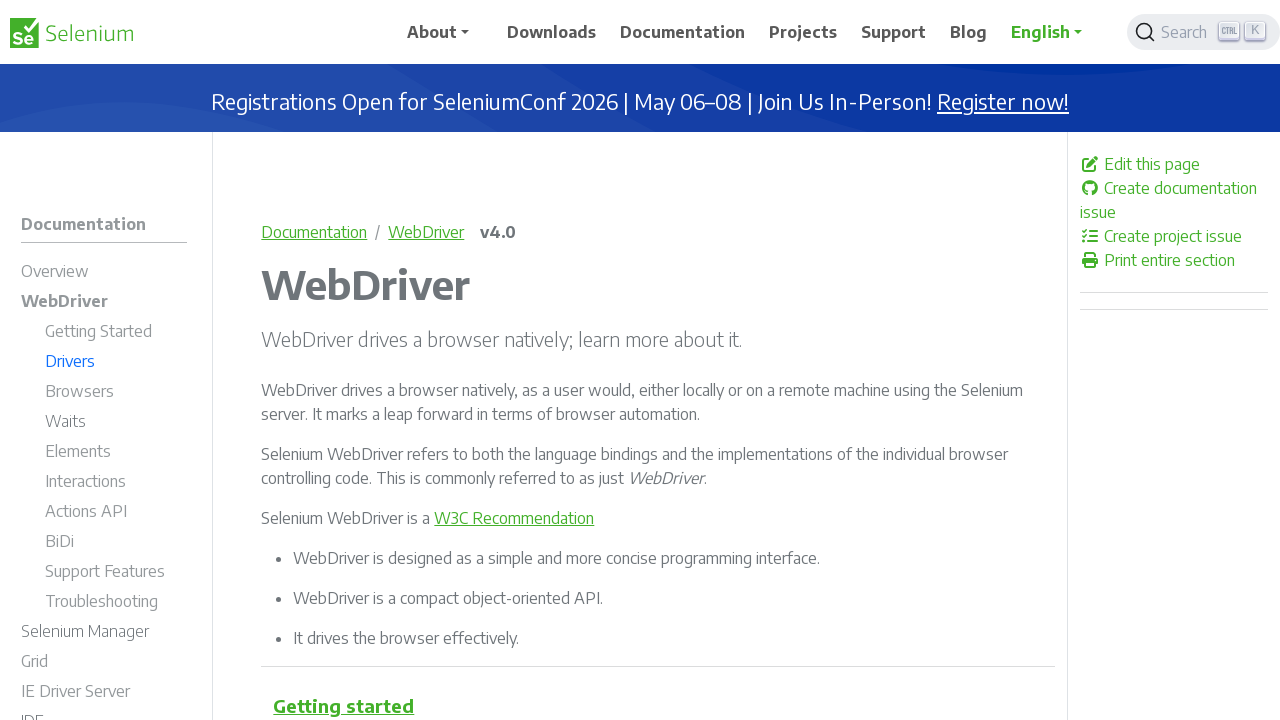

Waited for WebDriver page to load
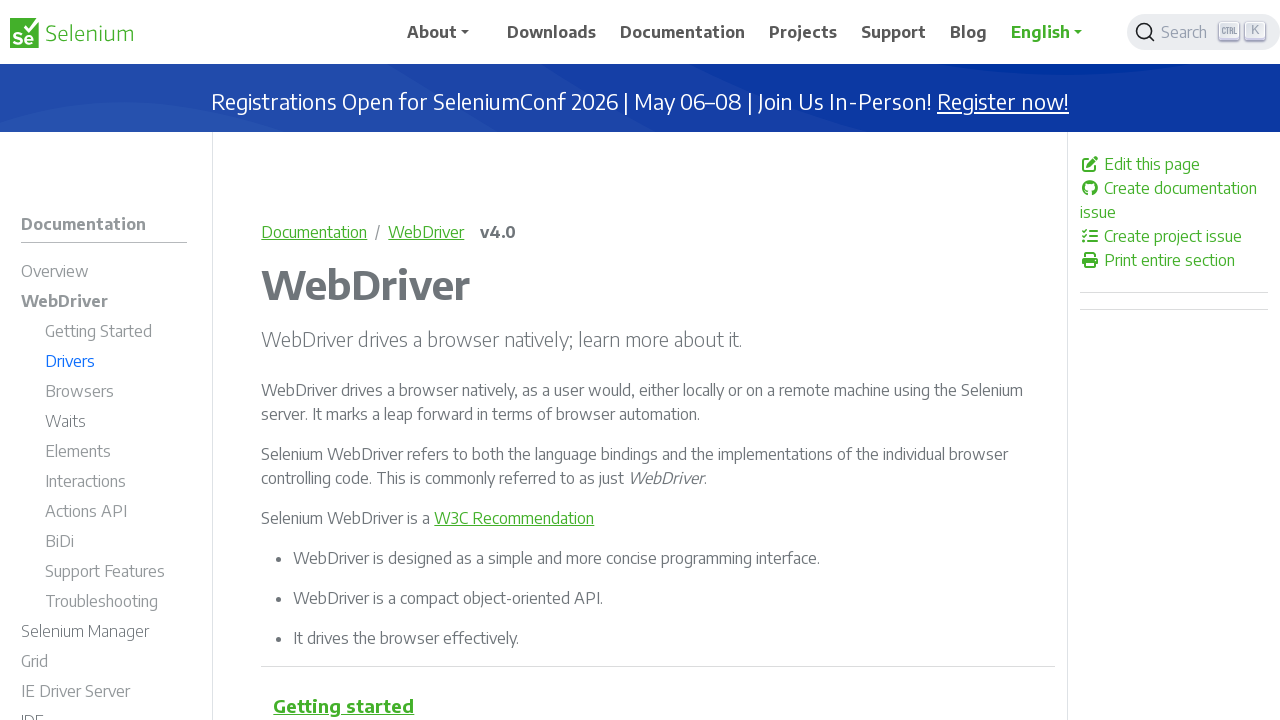

Clicked on Selenium Manager menu item in Selenium documentation sidebar at (104, 634) on xpath=//*[@id='m-documentationselenium_manager']
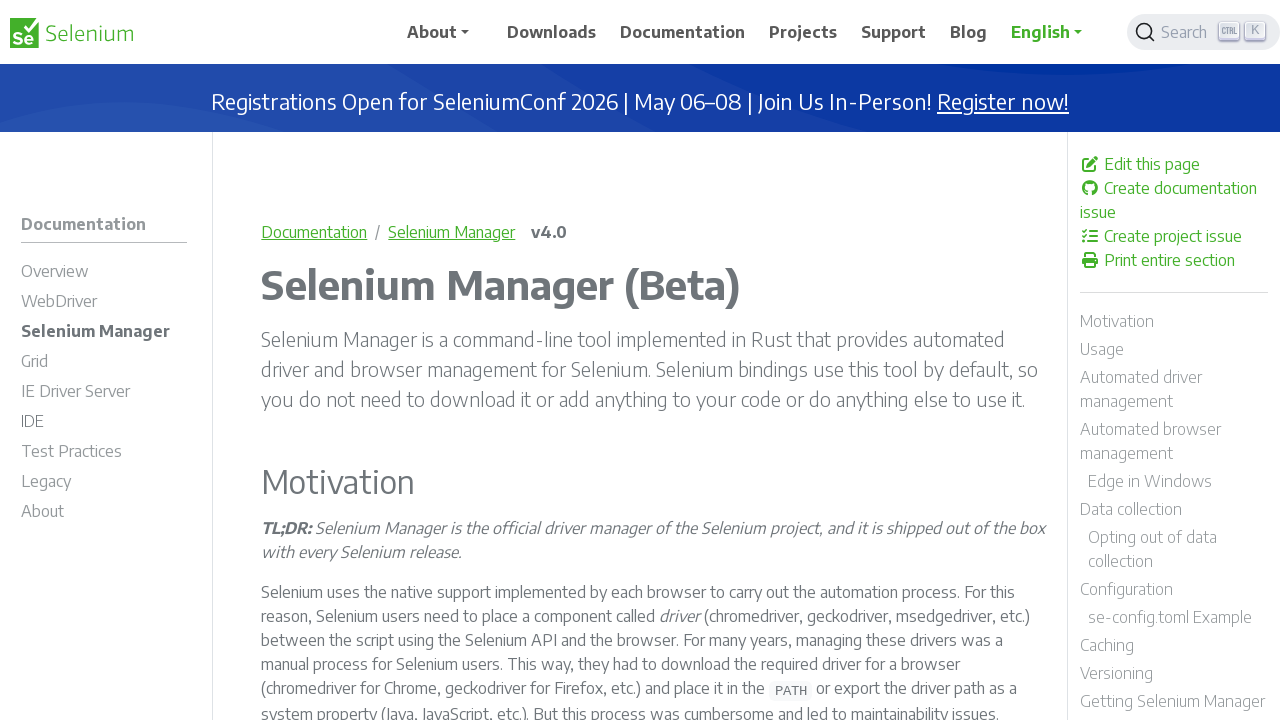

Waited for Selenium Manager page to load
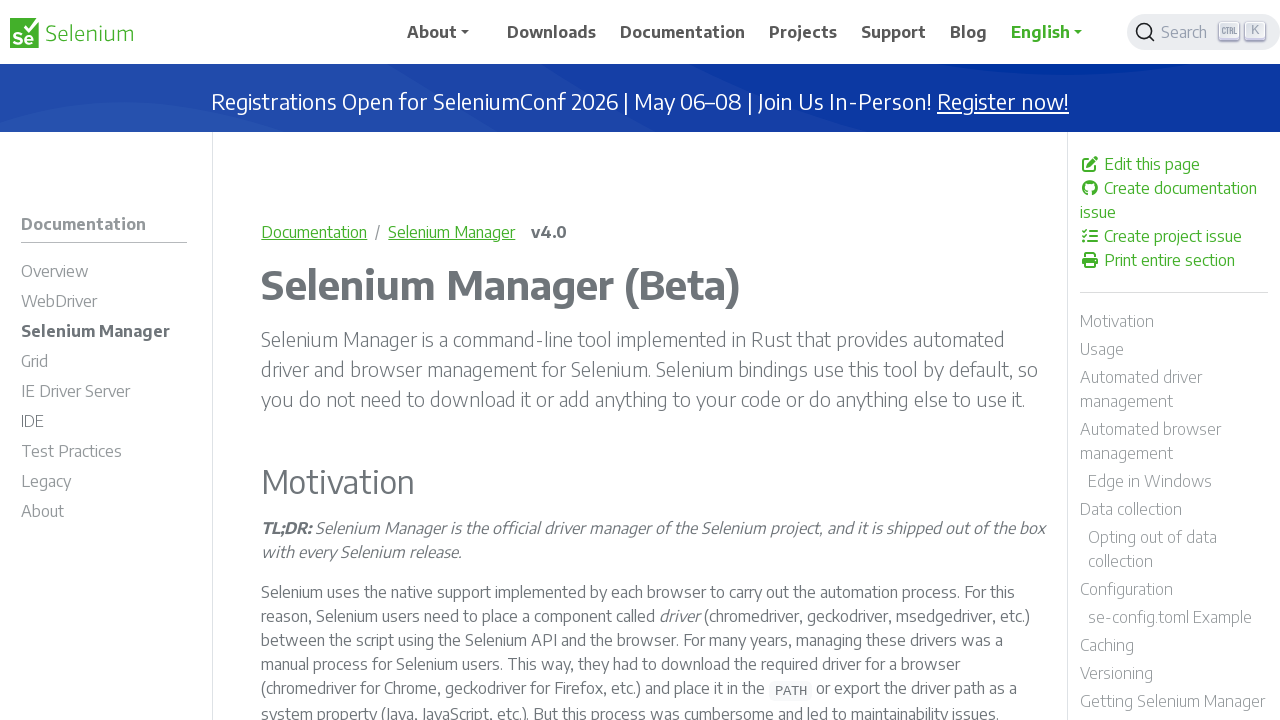

Clicked on Grid menu item in Selenium documentation sidebar at (104, 364) on xpath=//*[@id='m-documentationgrid']
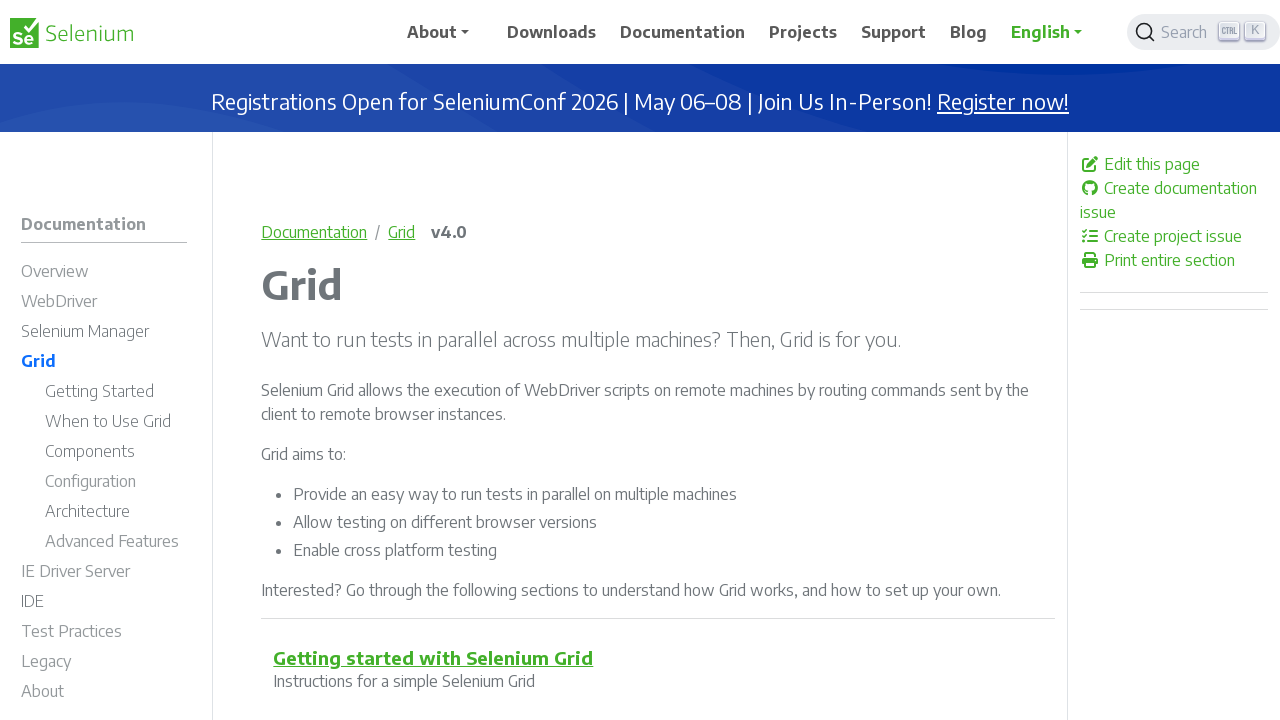

Waited for Grid page to load
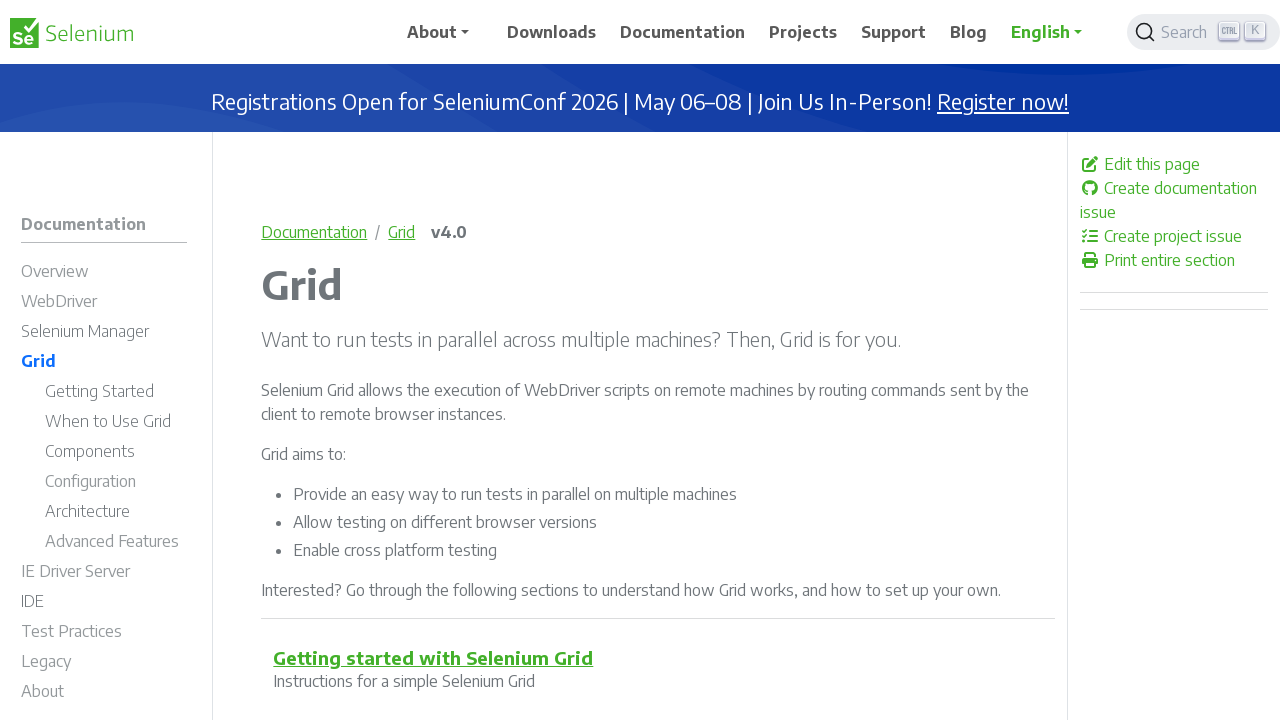

Clicked on IE Driver Server menu item in Selenium documentation sidebar at (104, 574) on xpath=//*[@id='m-documentationie_driver_server']
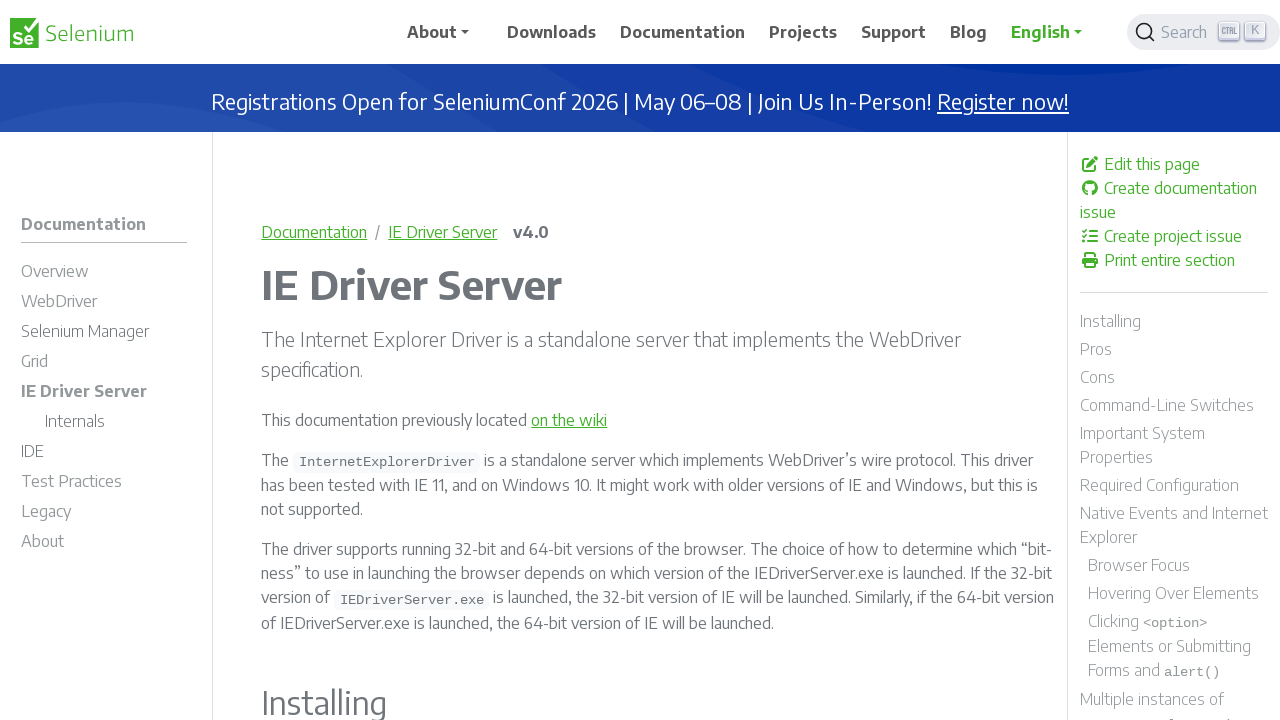

Waited for IE Driver Server page to load
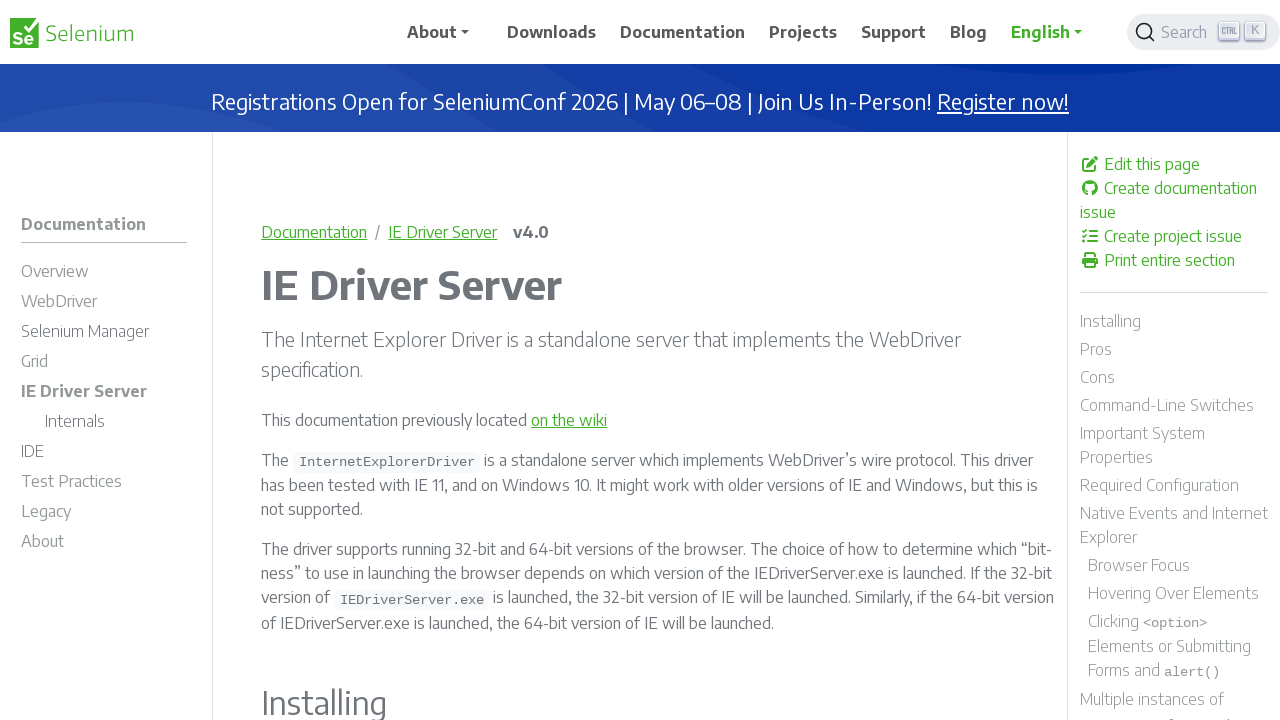

Clicked on IDE menu item in Selenium documentation sidebar at (104, 454) on xpath=//*[@id='m-documentationide']
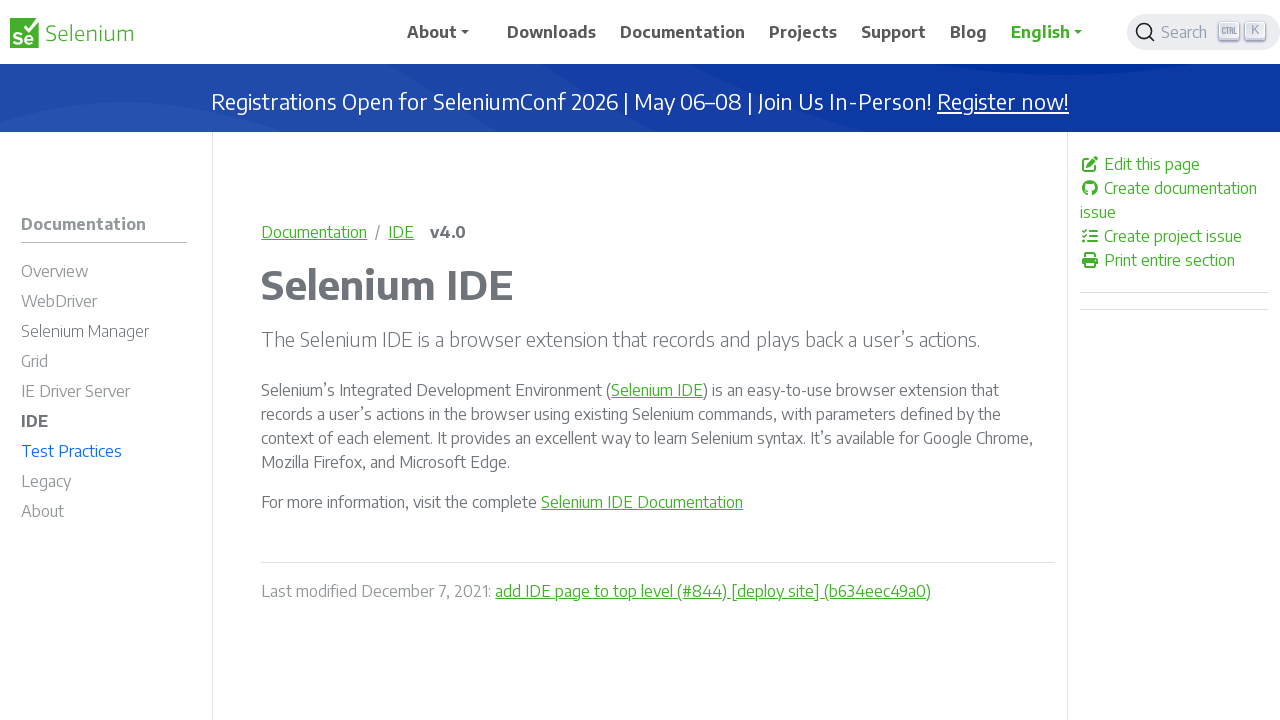

Waited for IDE page to load
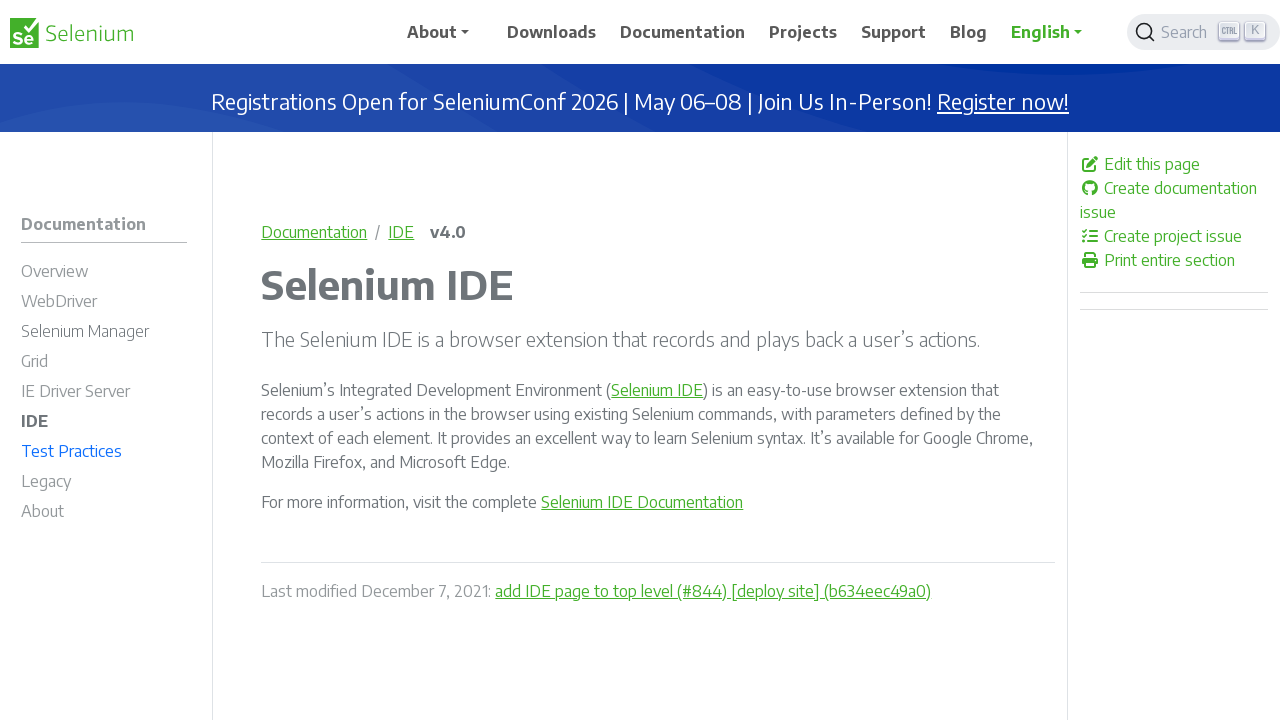

Clicked on Test Practices menu item in Selenium documentation sidebar at (104, 454) on xpath=//*[@id='m-documentationtest_practices']
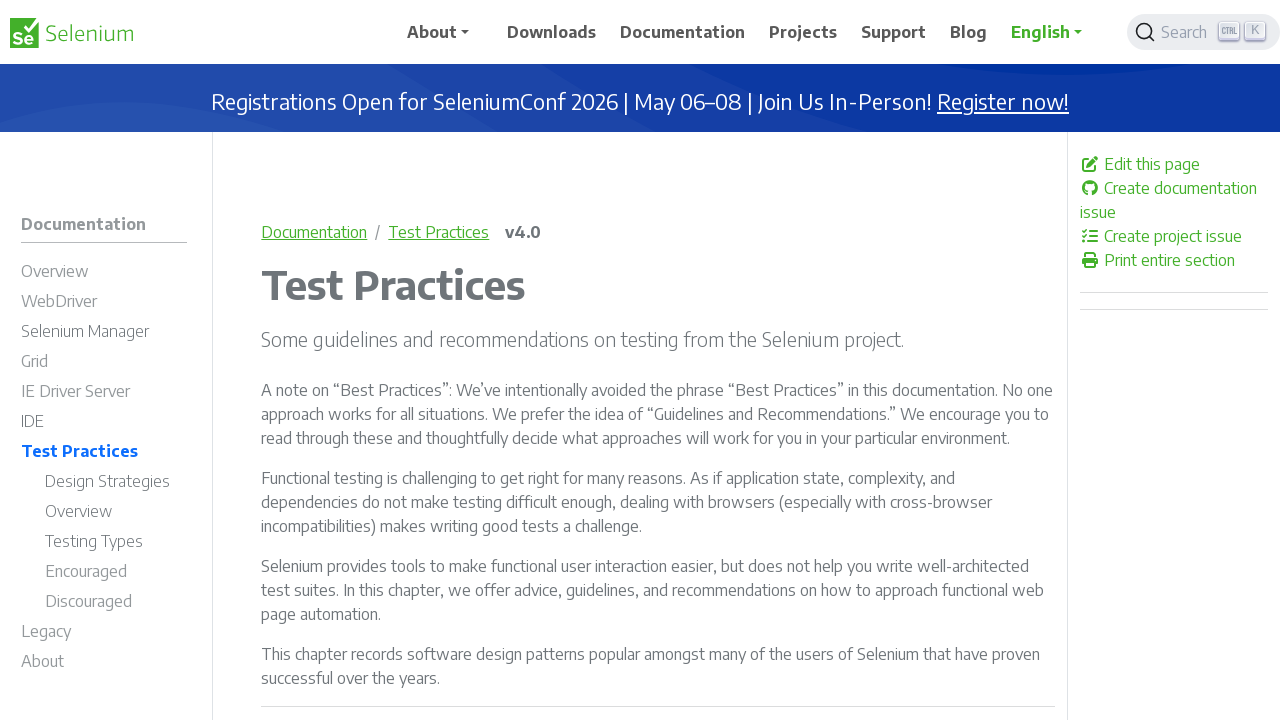

Waited for Test Practices page to load
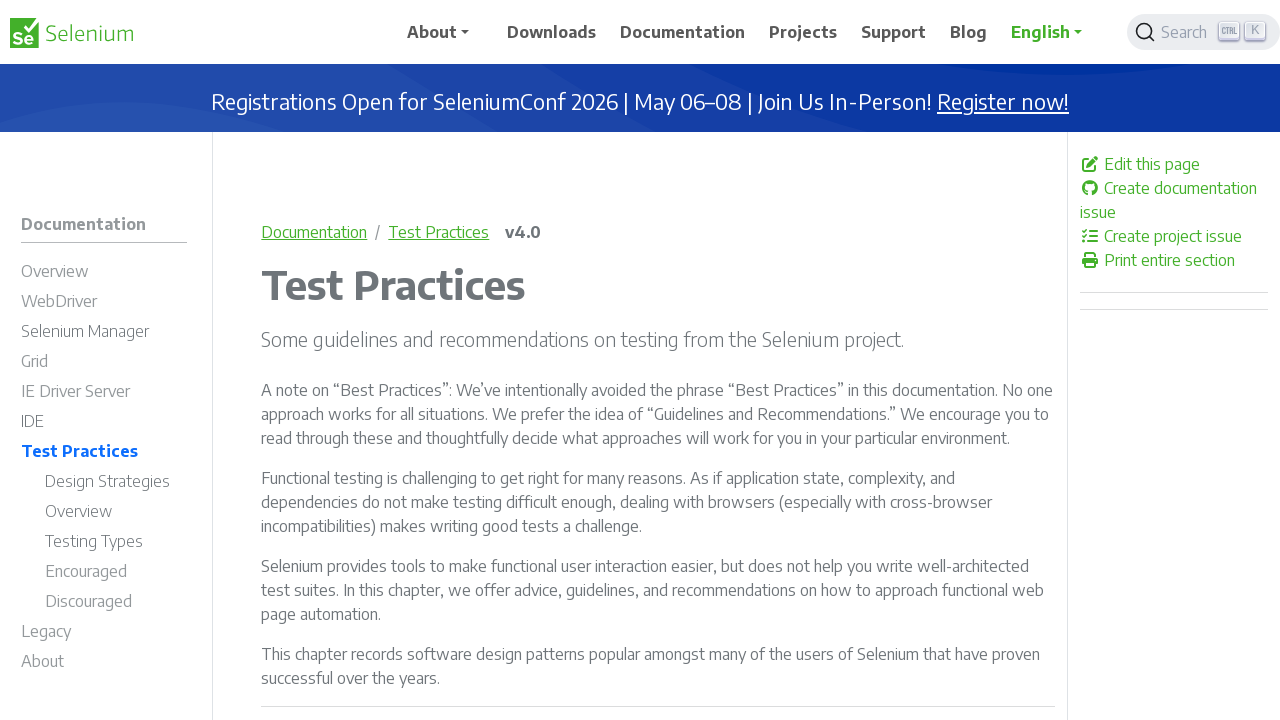

Clicked on Legacy menu item in Selenium documentation sidebar at (104, 634) on xpath=//*[@id='m-documentationlegacy']
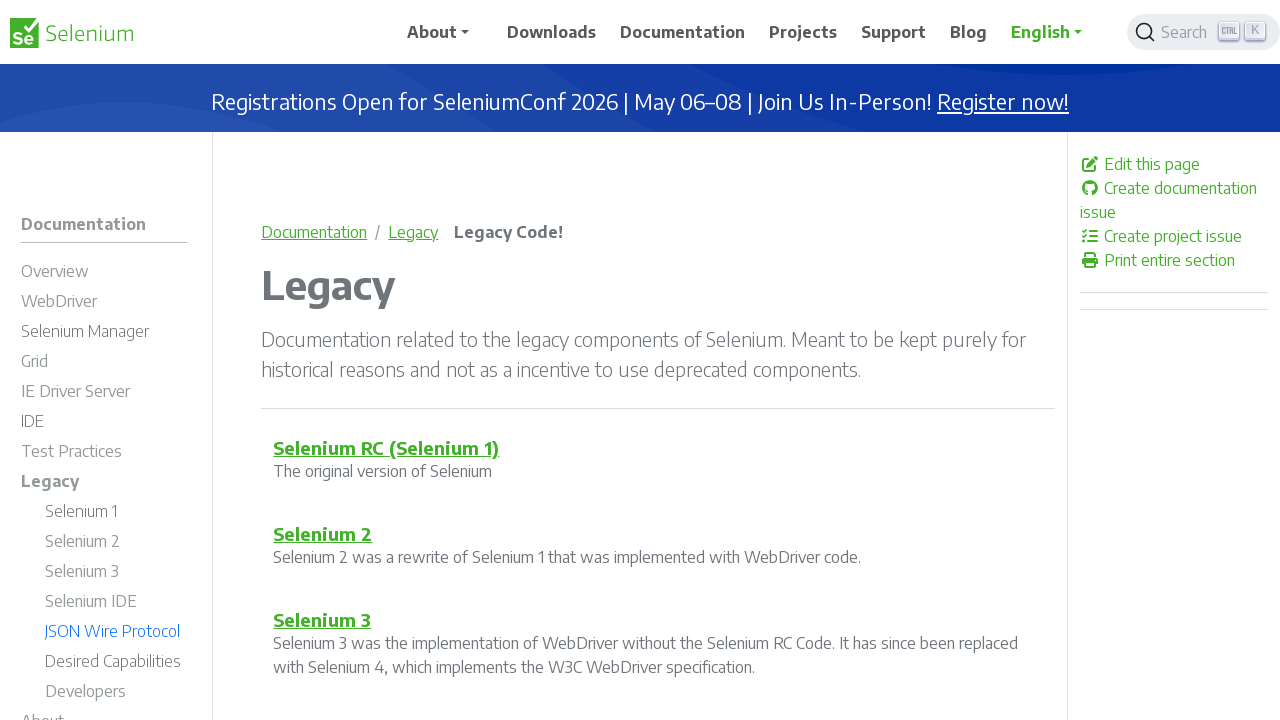

Waited for Legacy page to load
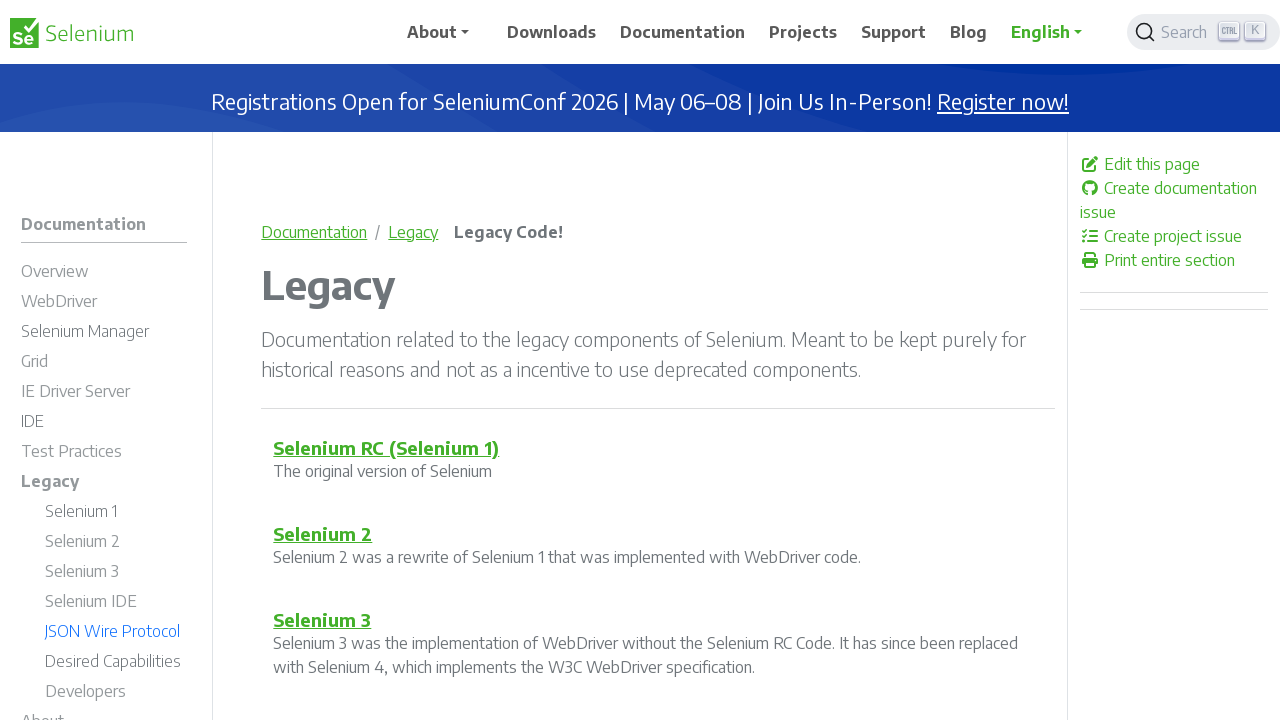

Clicked on About menu item in Selenium documentation sidebar at (104, 705) on xpath=//*[@id='m-documentationabout']
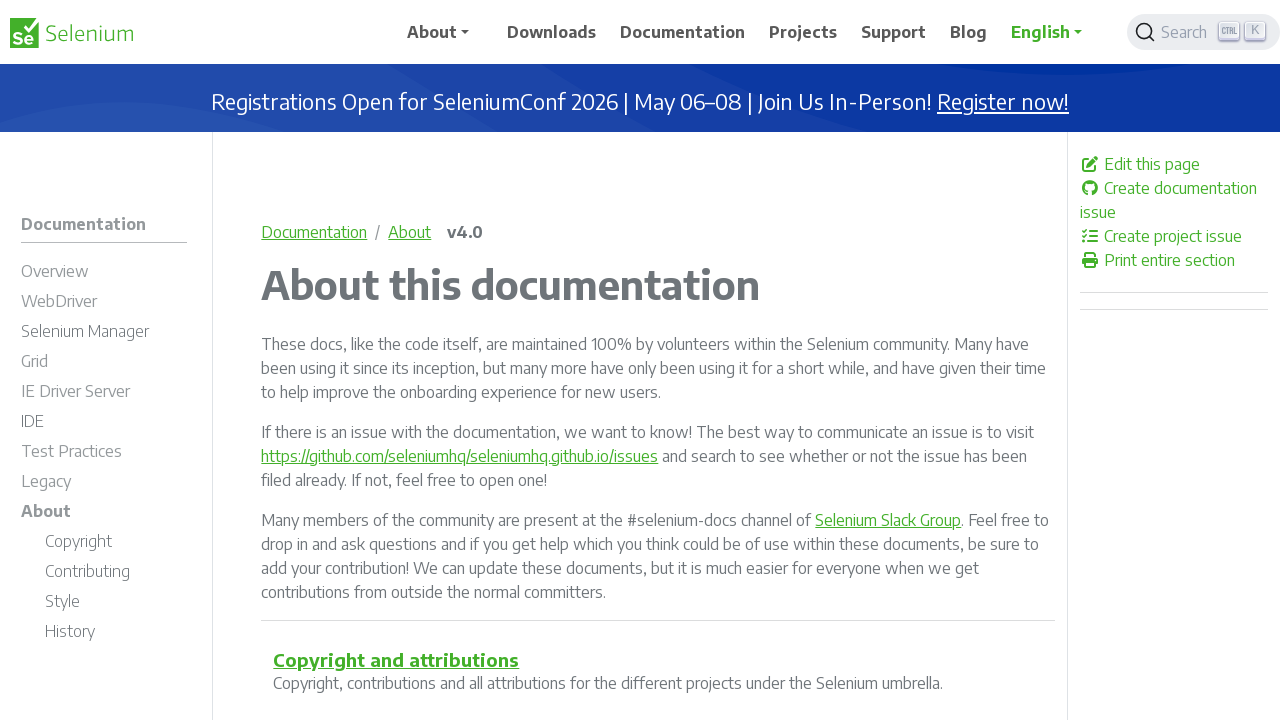

Waited for About page to load
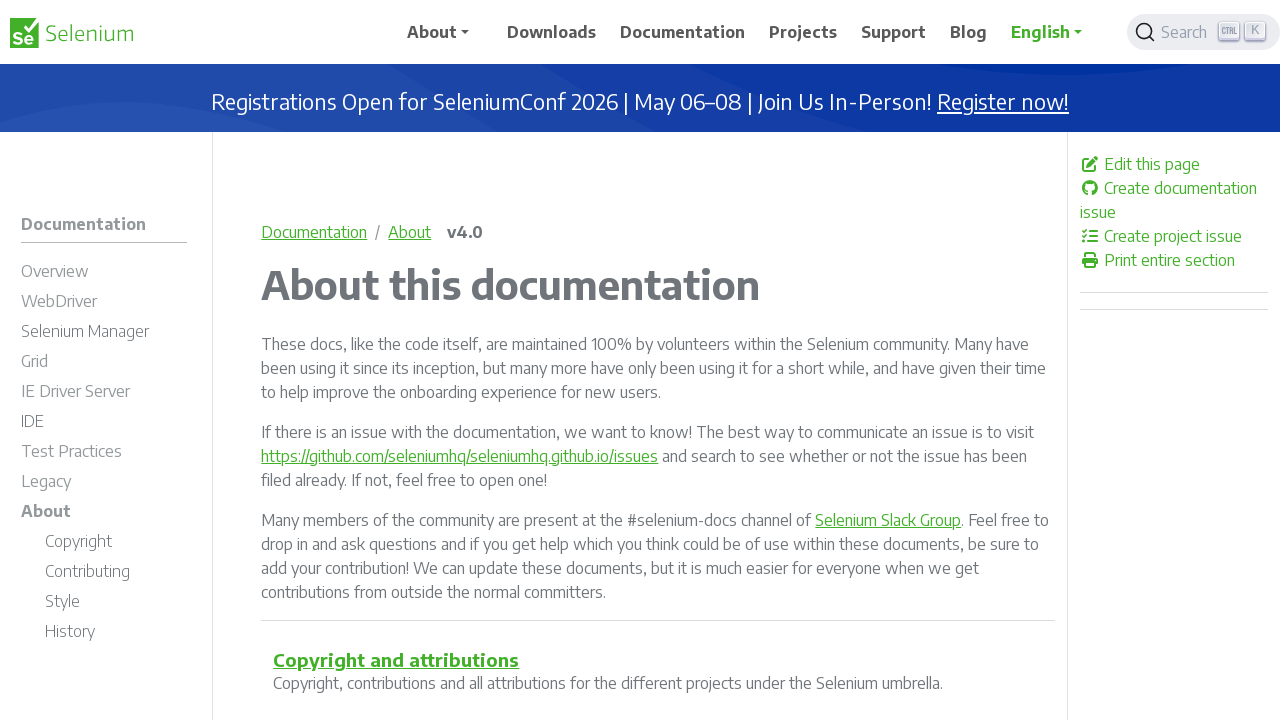

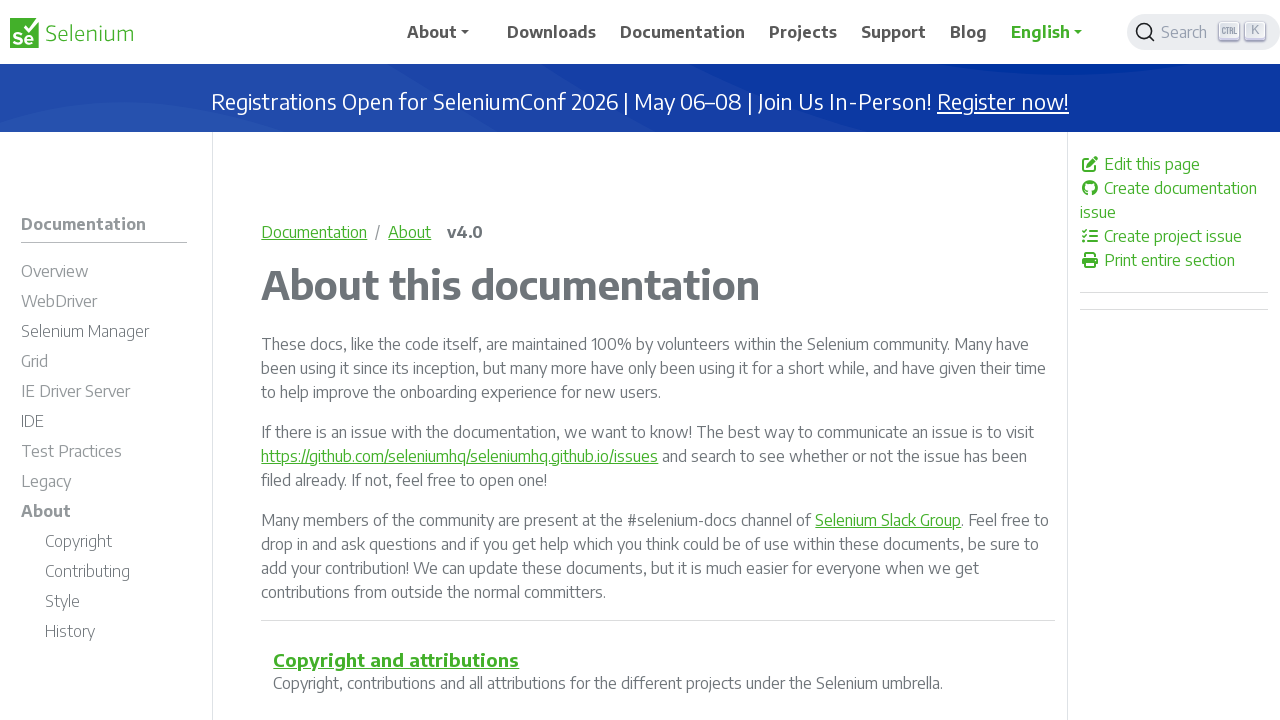